Tests JavaScript alert handling by clicking a button that triggers an alert and accepting it

Starting URL: https://demoqa.com/alerts

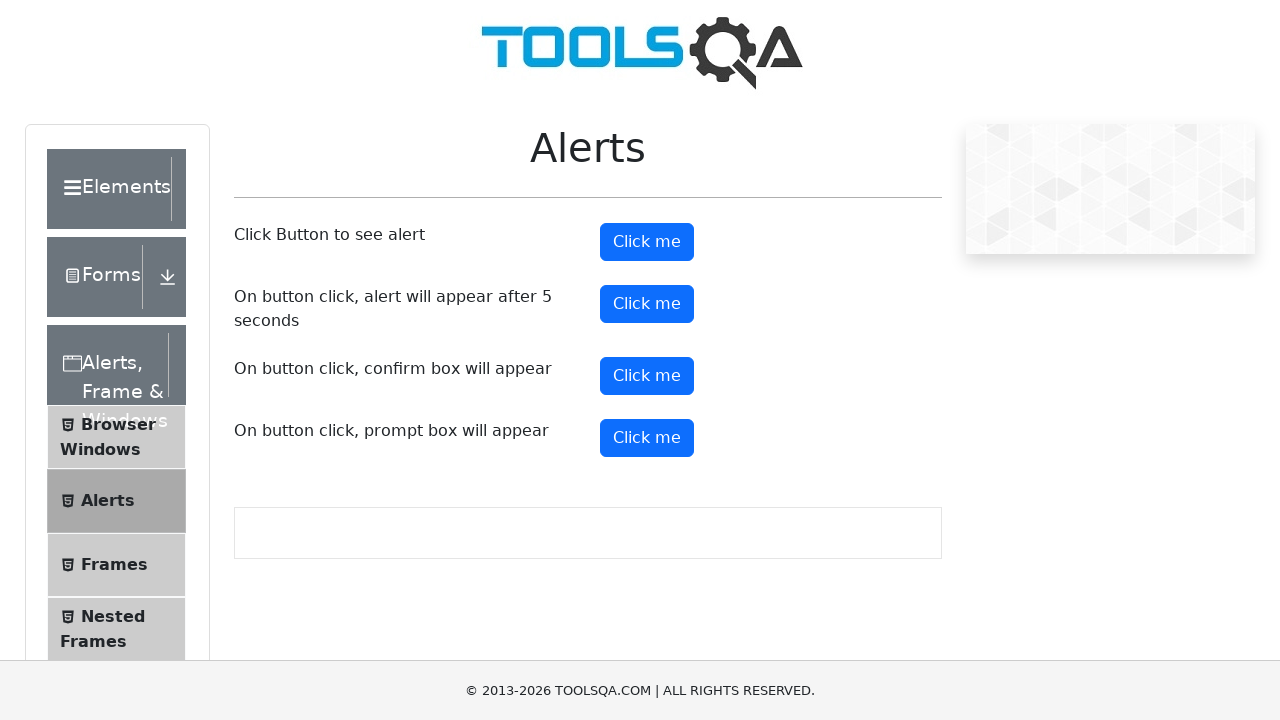

Clicked alert button to trigger JavaScript alert at (647, 242) on #alertButton
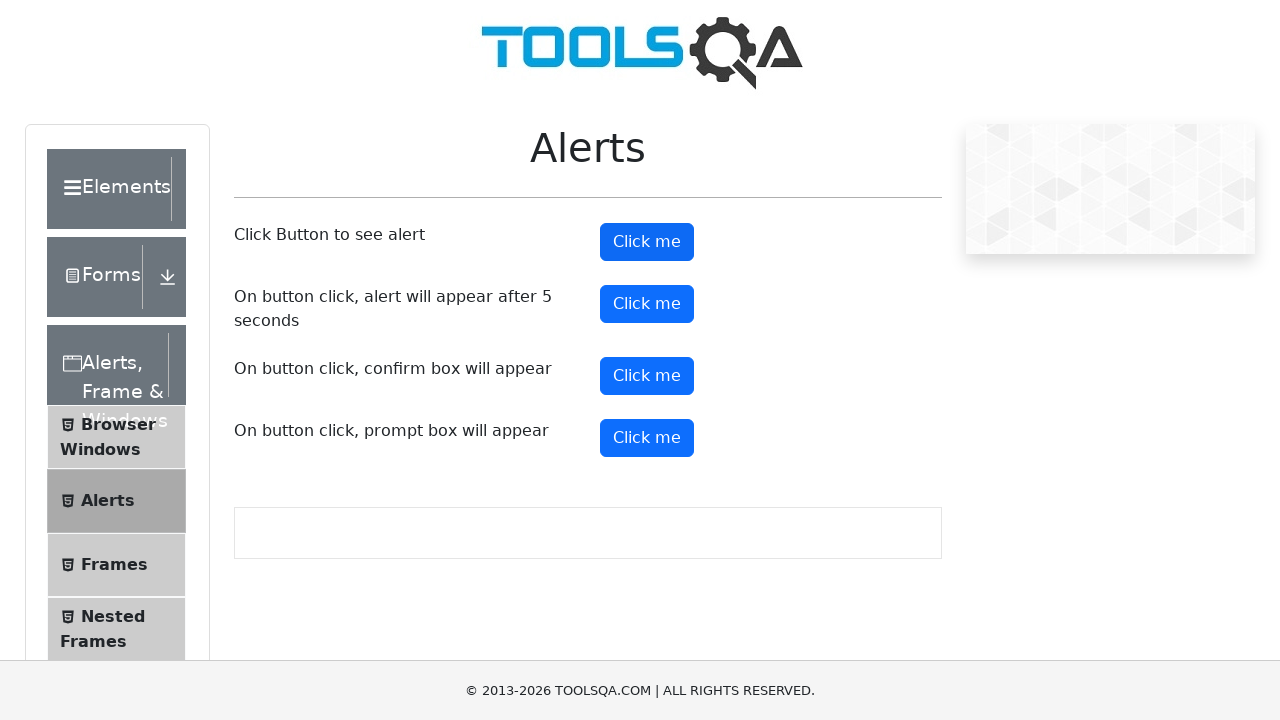

Set up dialog handler to accept alerts
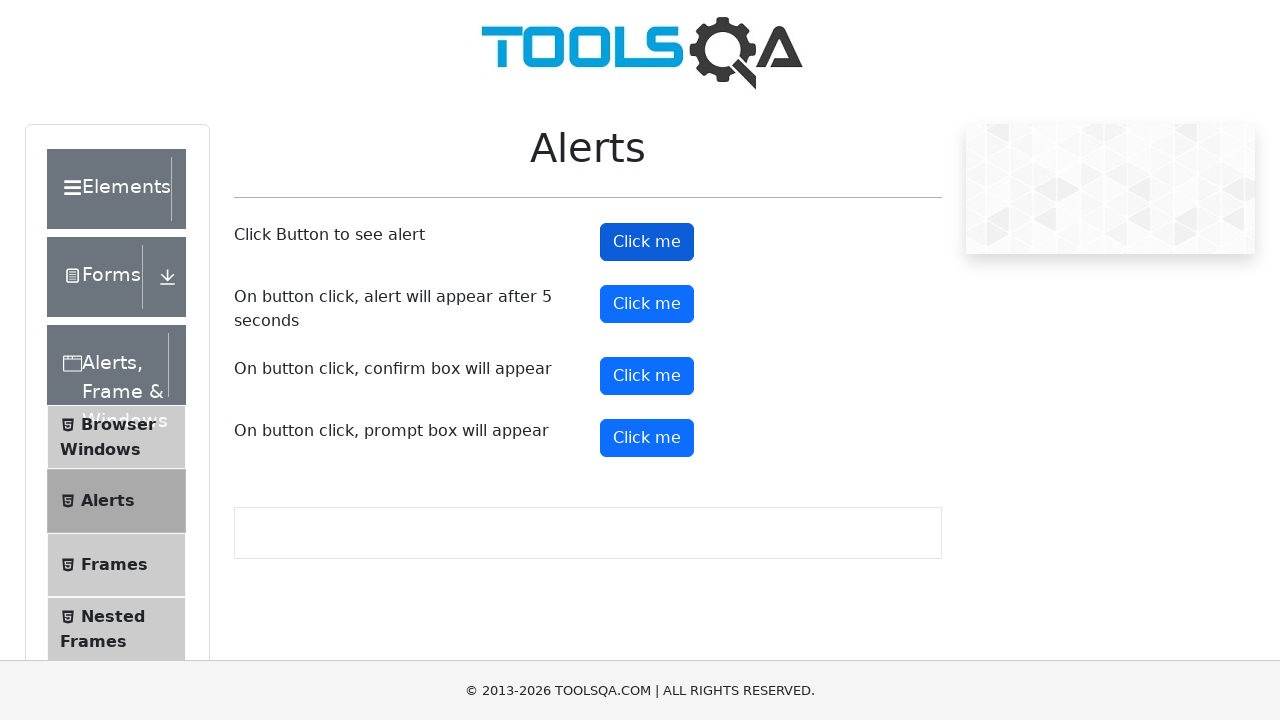

Clicked alert button again with handler in place at (647, 242) on #alertButton
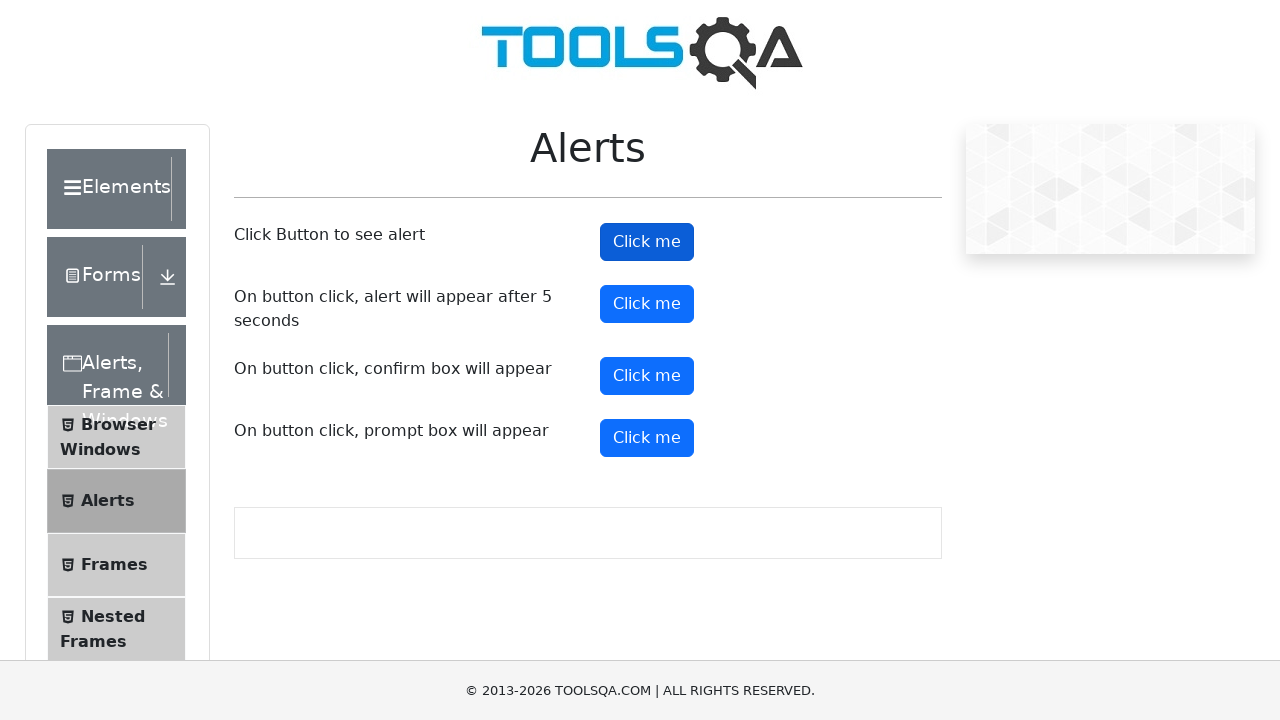

Alert interaction completed successfully
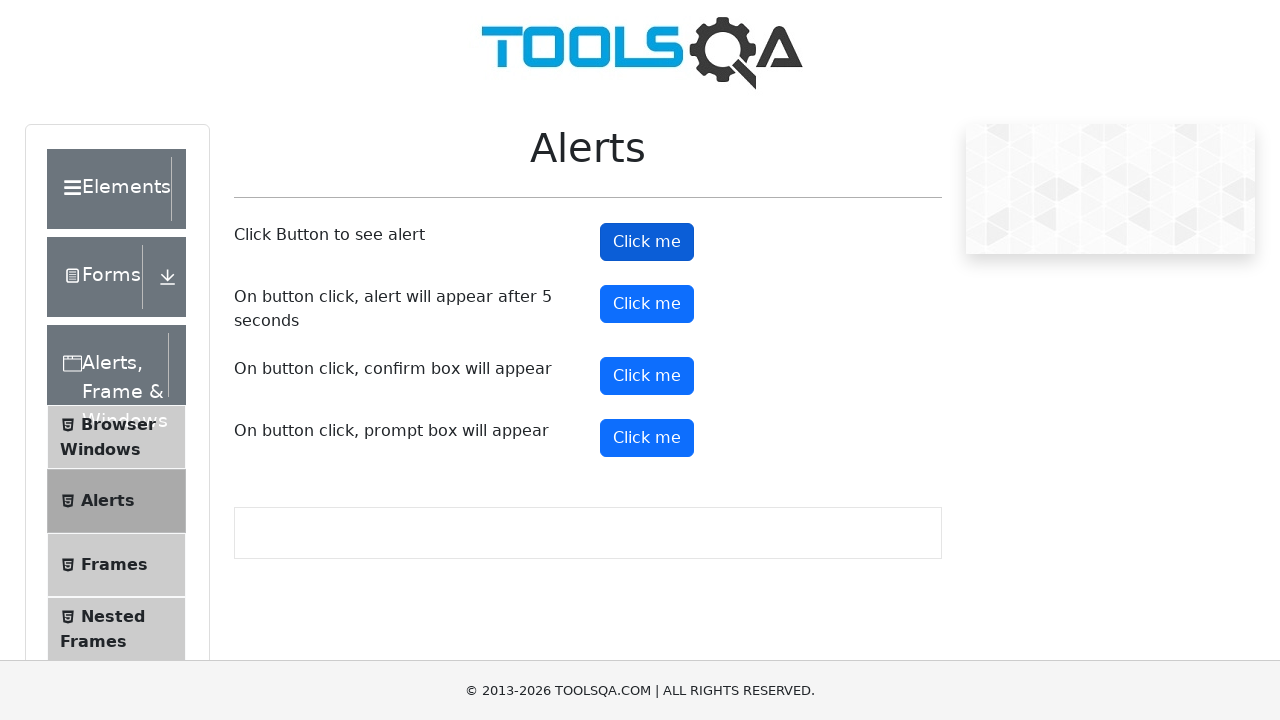

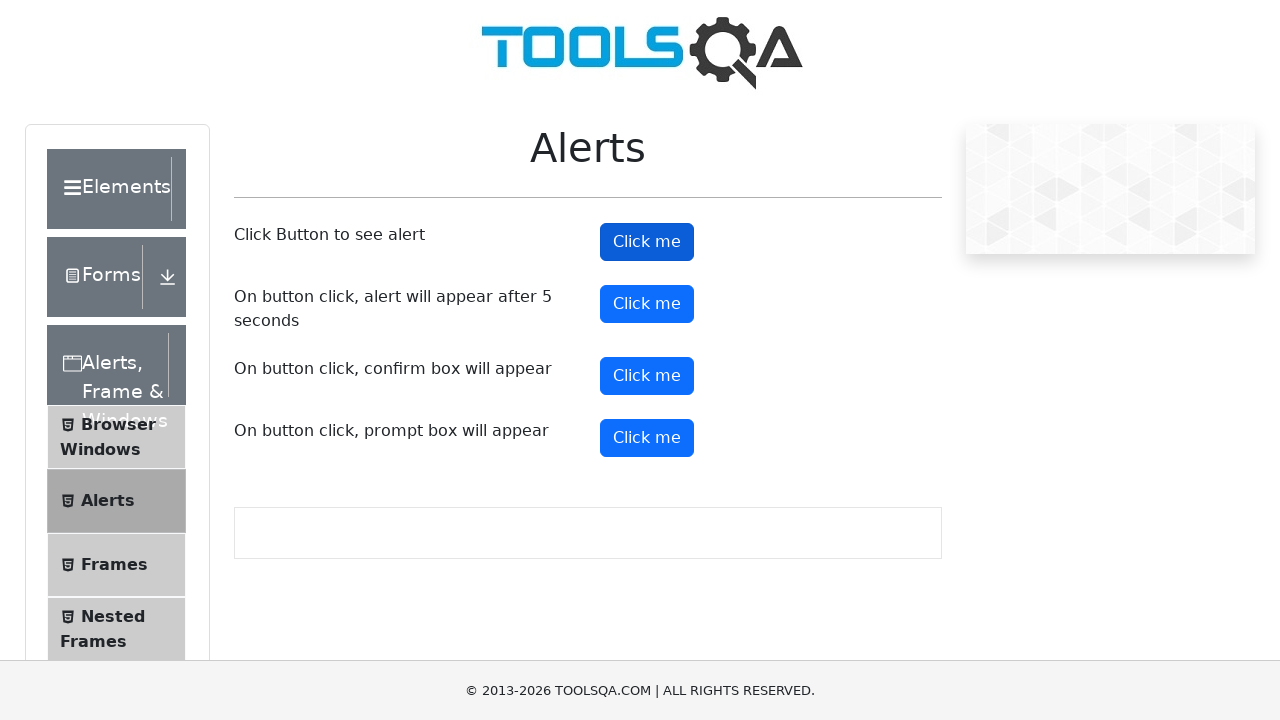